Opens the DemoBlaze homepage and verifies that the correct site is loaded by checking the page title equals "STORE".

Starting URL: https://www.demoblaze.com/

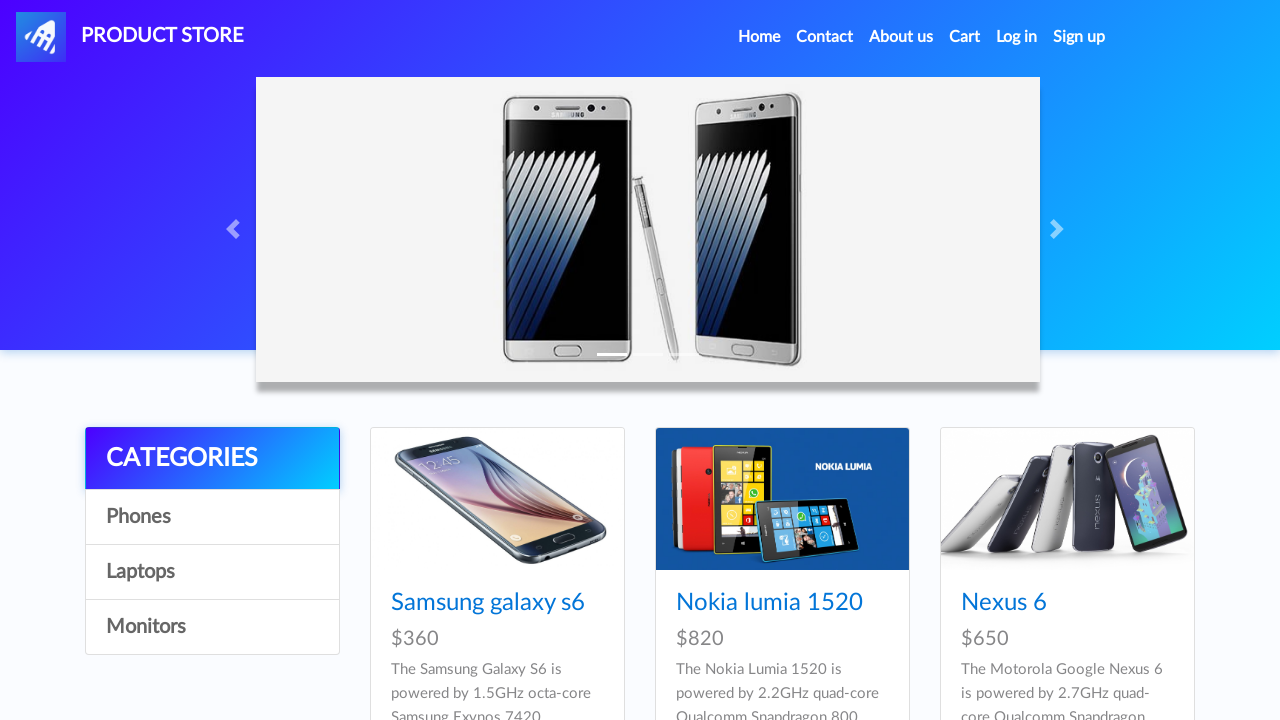

Navigated to DemoBlaze homepage
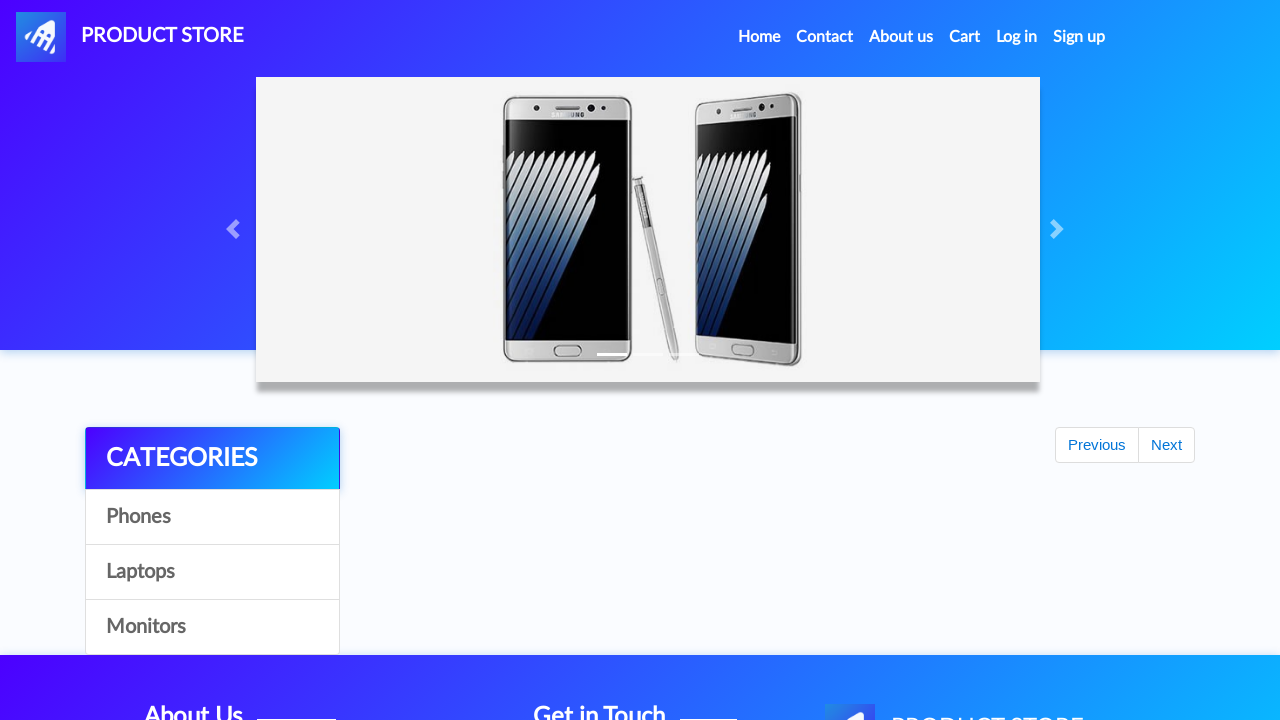

Verified page title equals 'STORE'
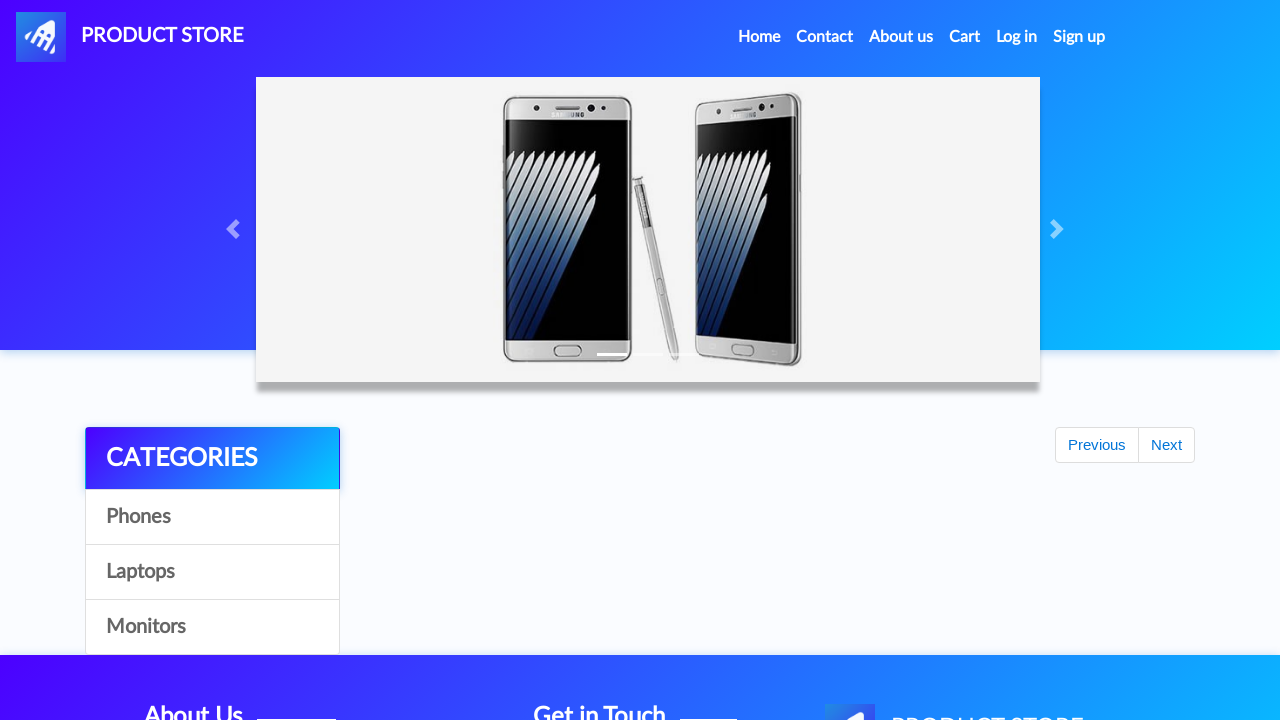

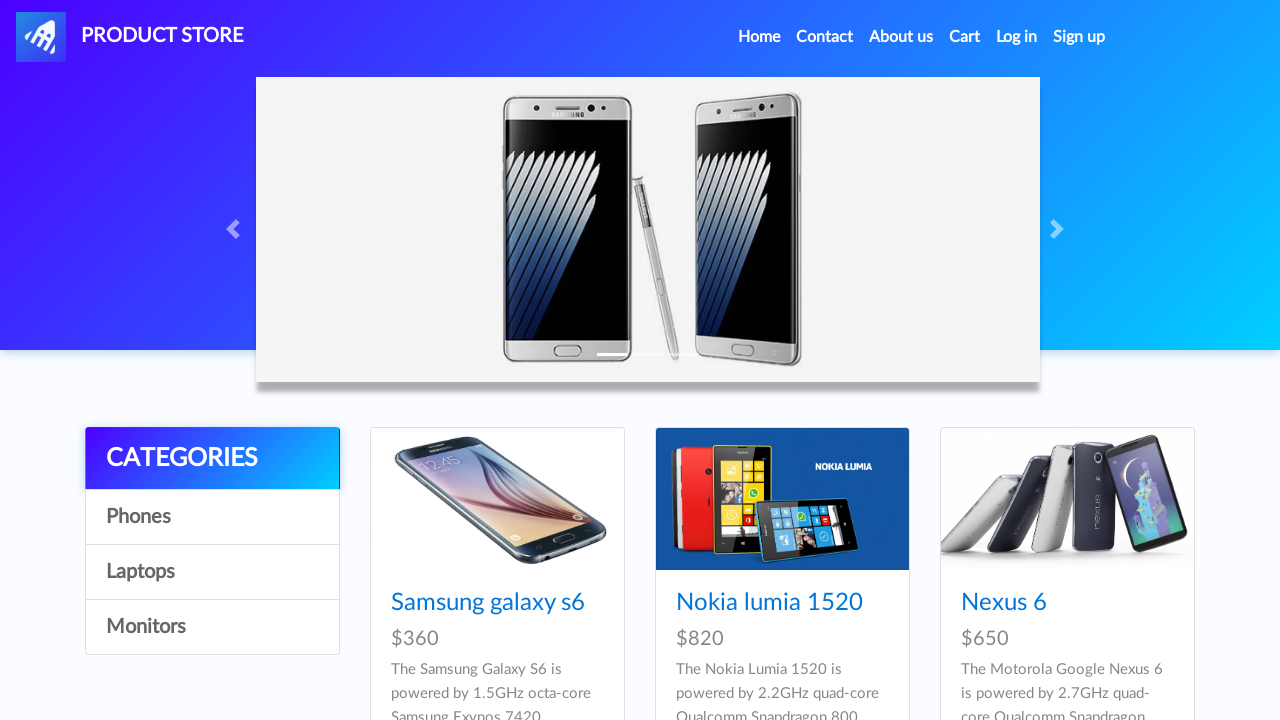